Tests interaction with Shadow DOM elements by navigating through nested shadow roots and filling a pizza input field with a value.

Starting URL: https://selectorshub.com/xpath-practice-page/

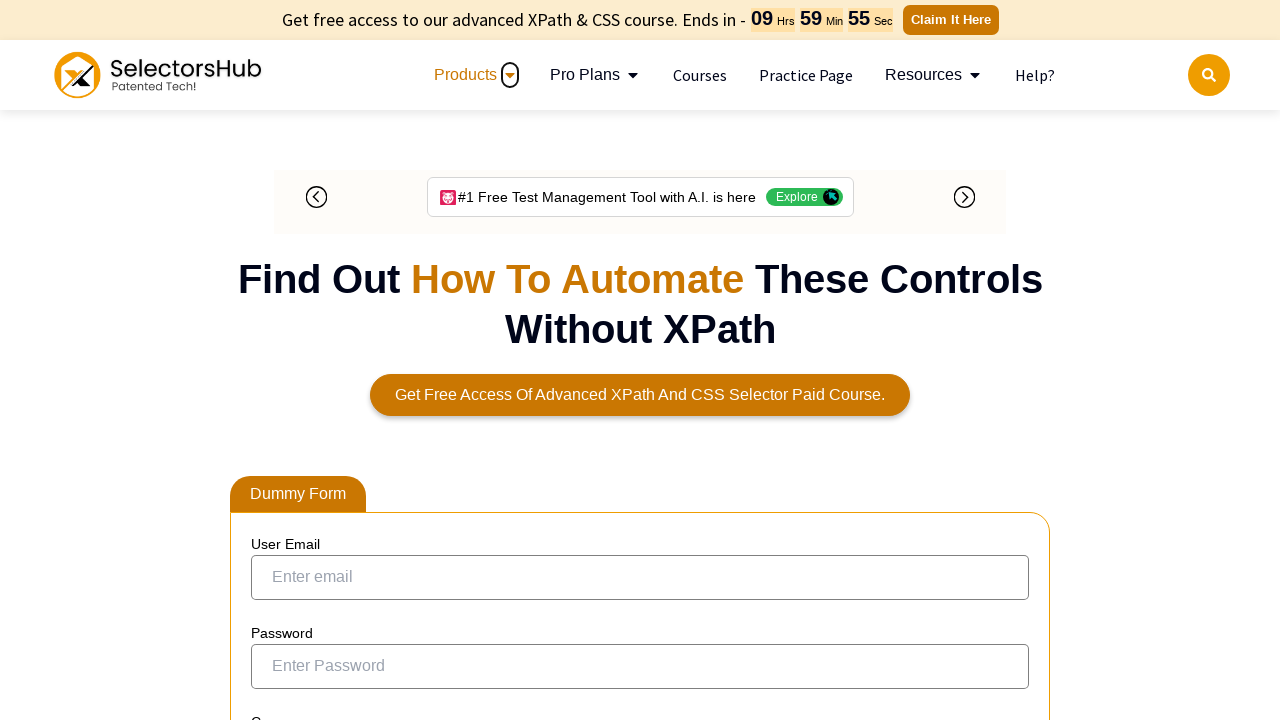

Waited 3 seconds for page to load
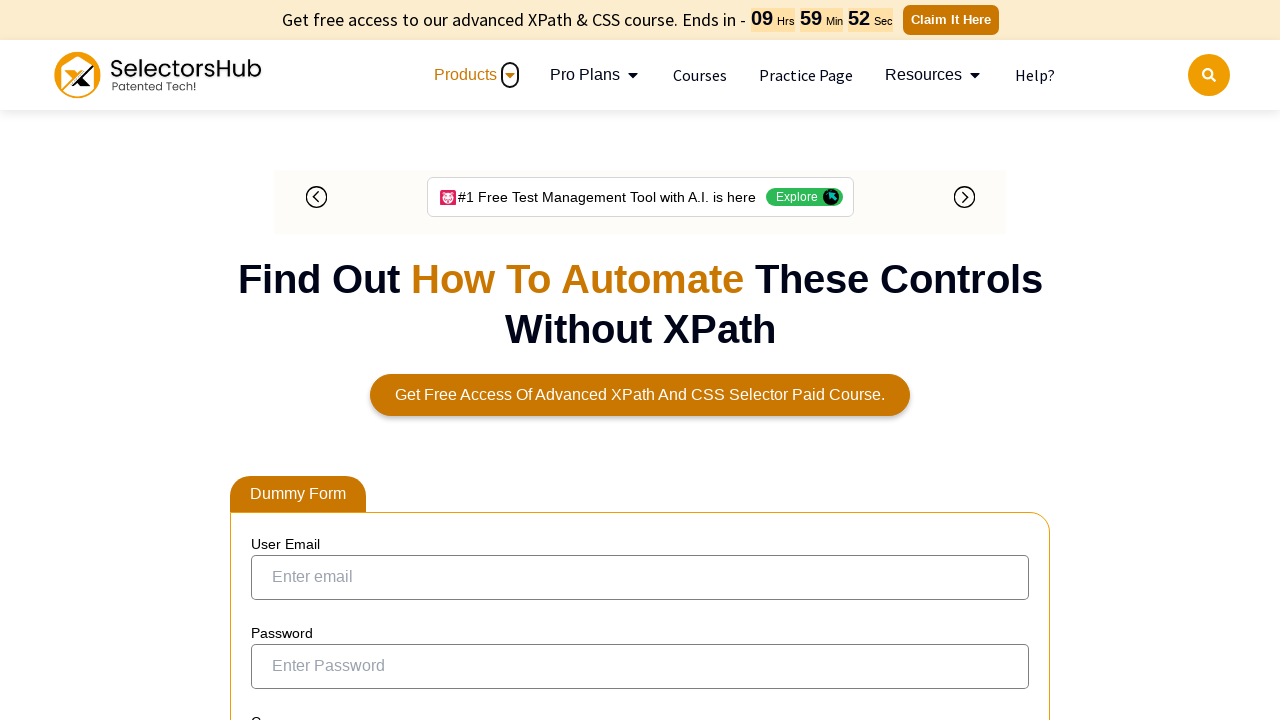

Located pizza input field by navigating through nested shadow roots
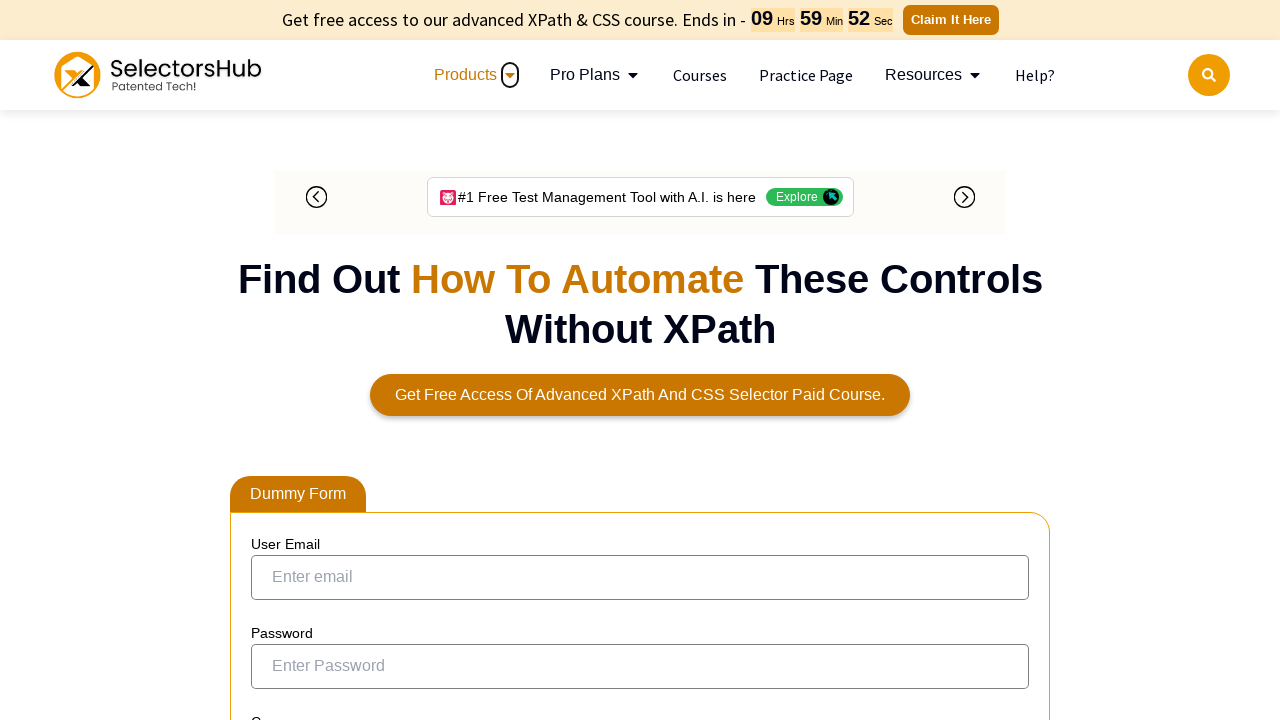

Filled pizza input field with 'farmhouse'
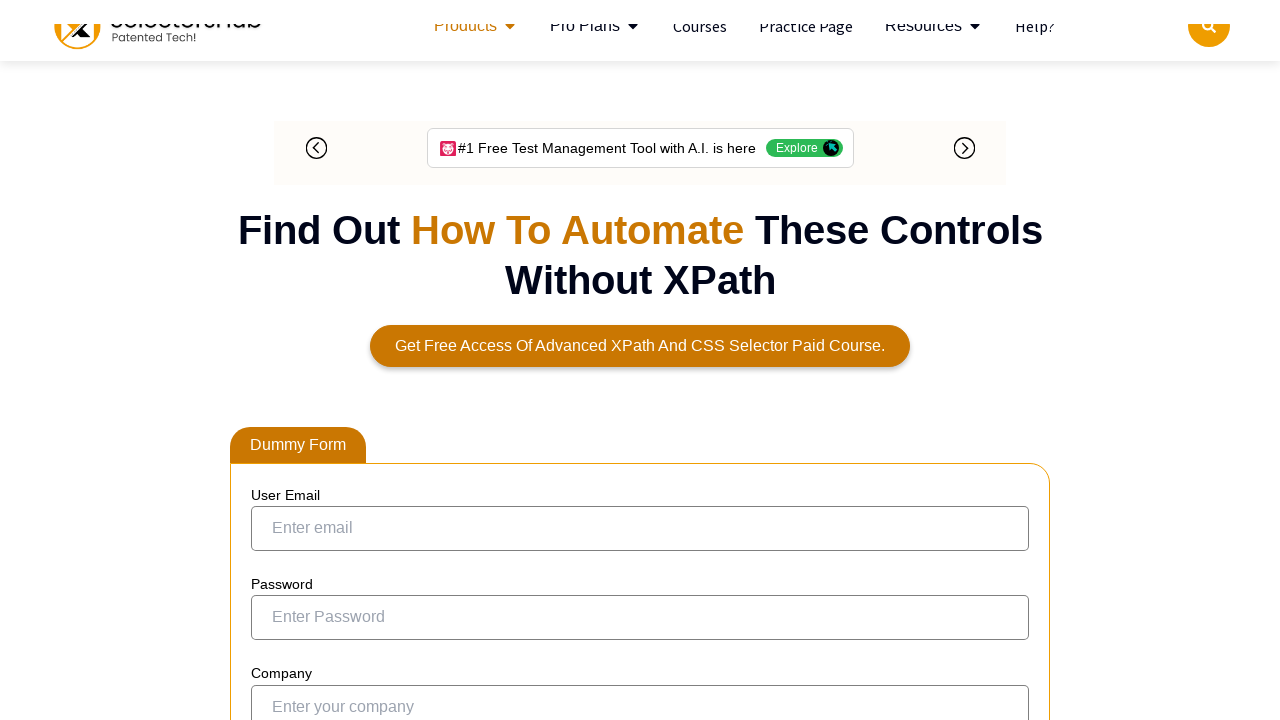

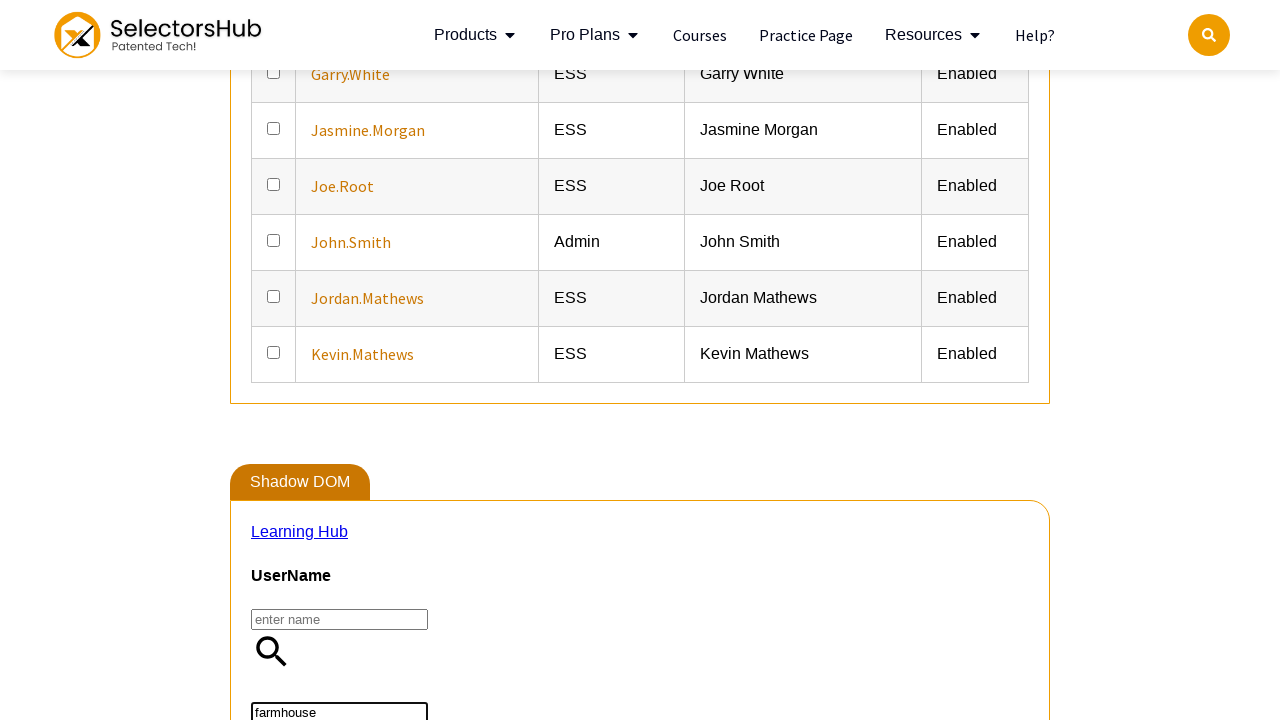